Tests drag and drop functionality on the jQuery UI demo page by switching to the demo iframe and dragging an element onto a droppable target.

Starting URL: https://jqueryui.com/droppable/

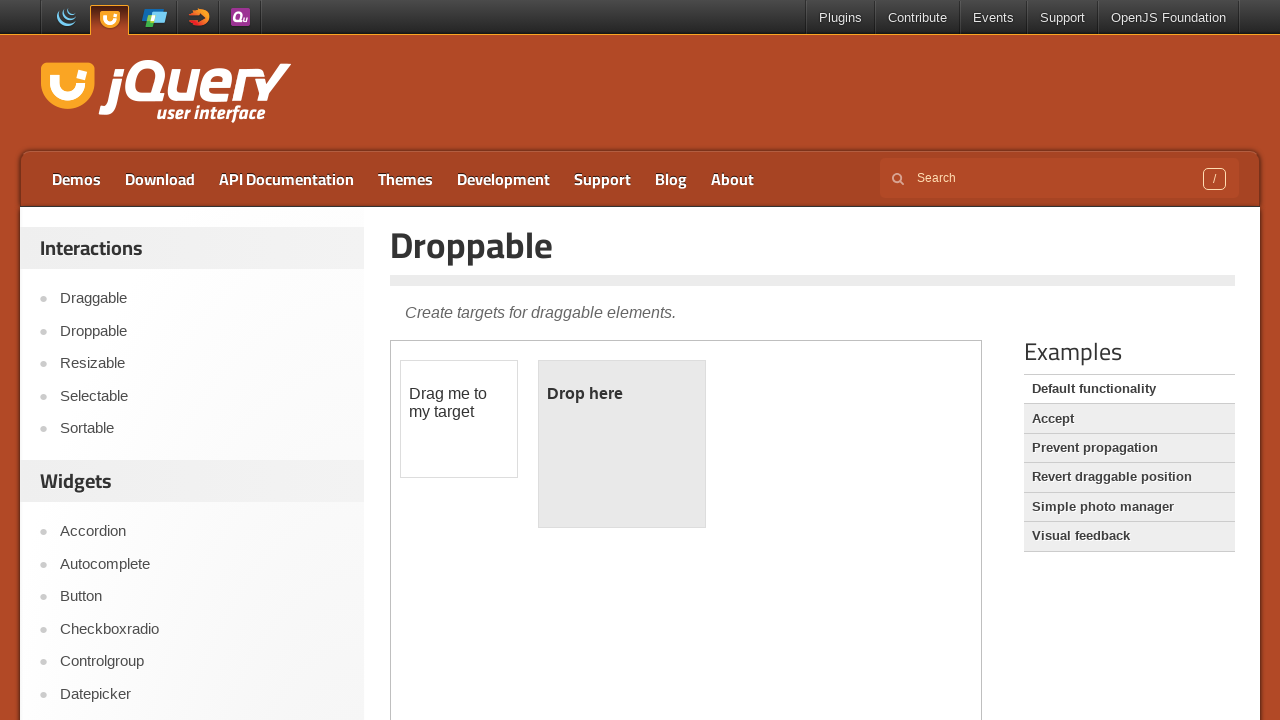

Navigated to jQuery UI droppable demo page
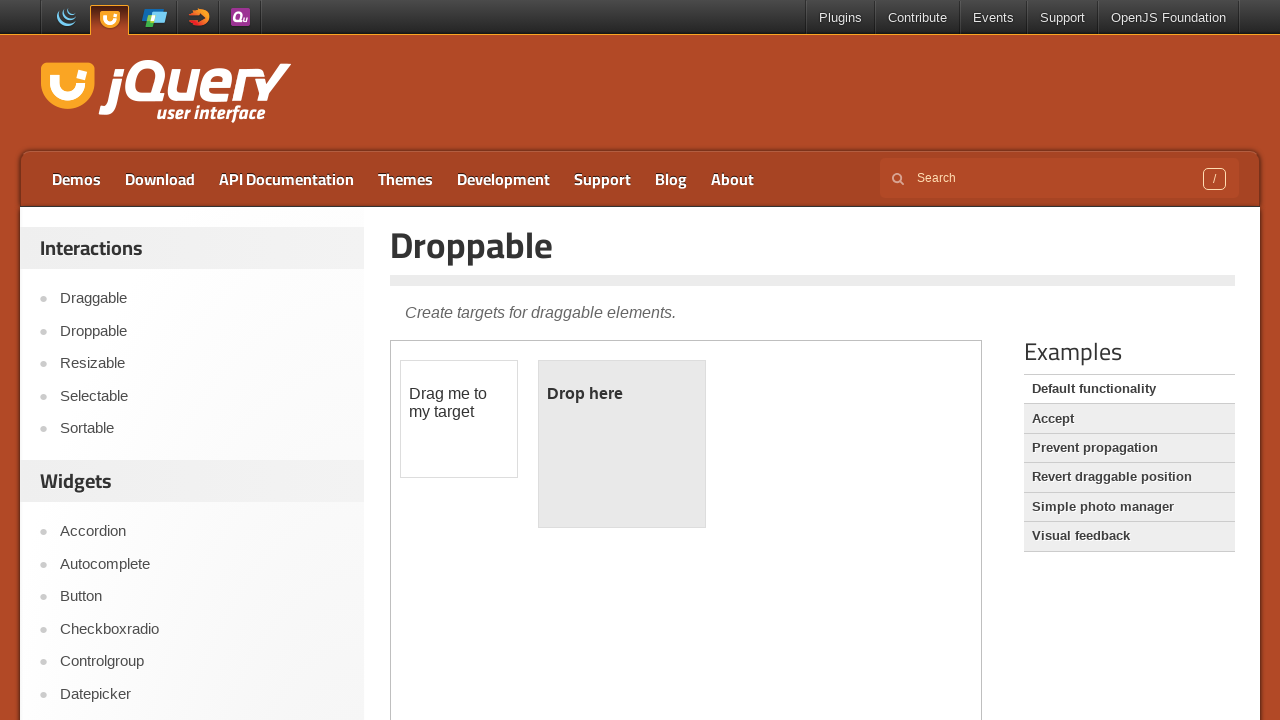

Located demo iframe
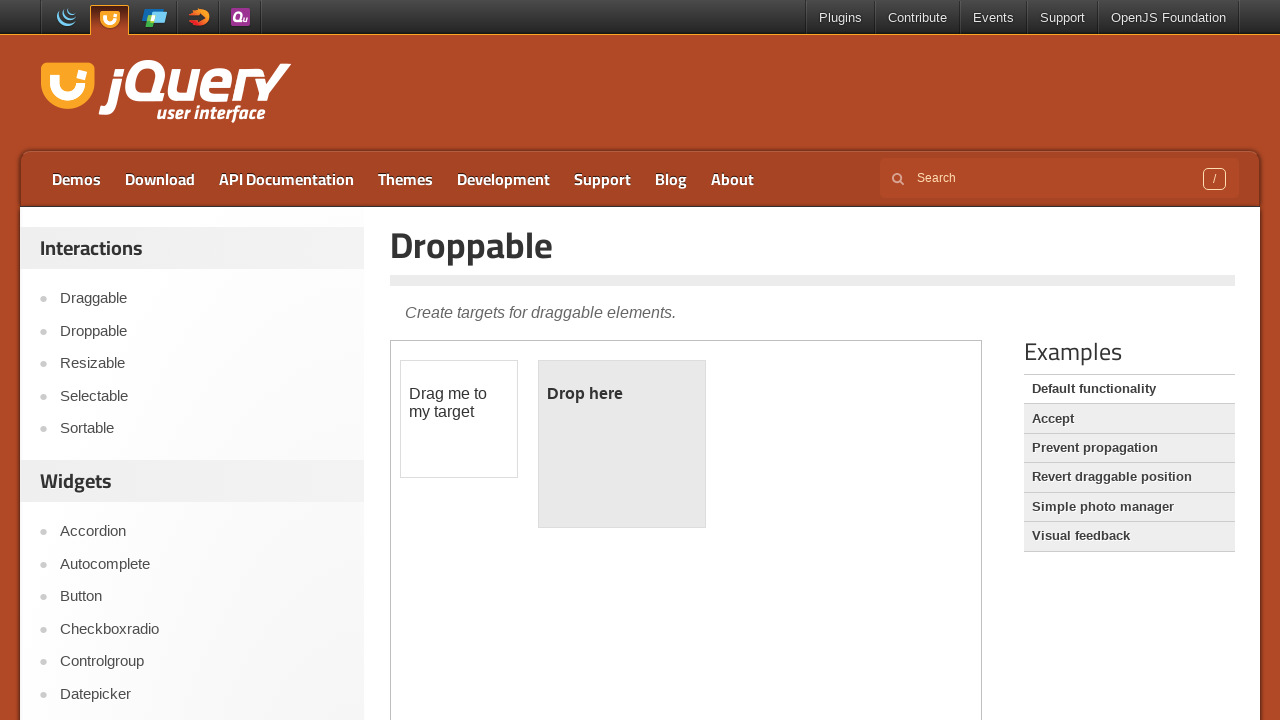

Located draggable element within iframe
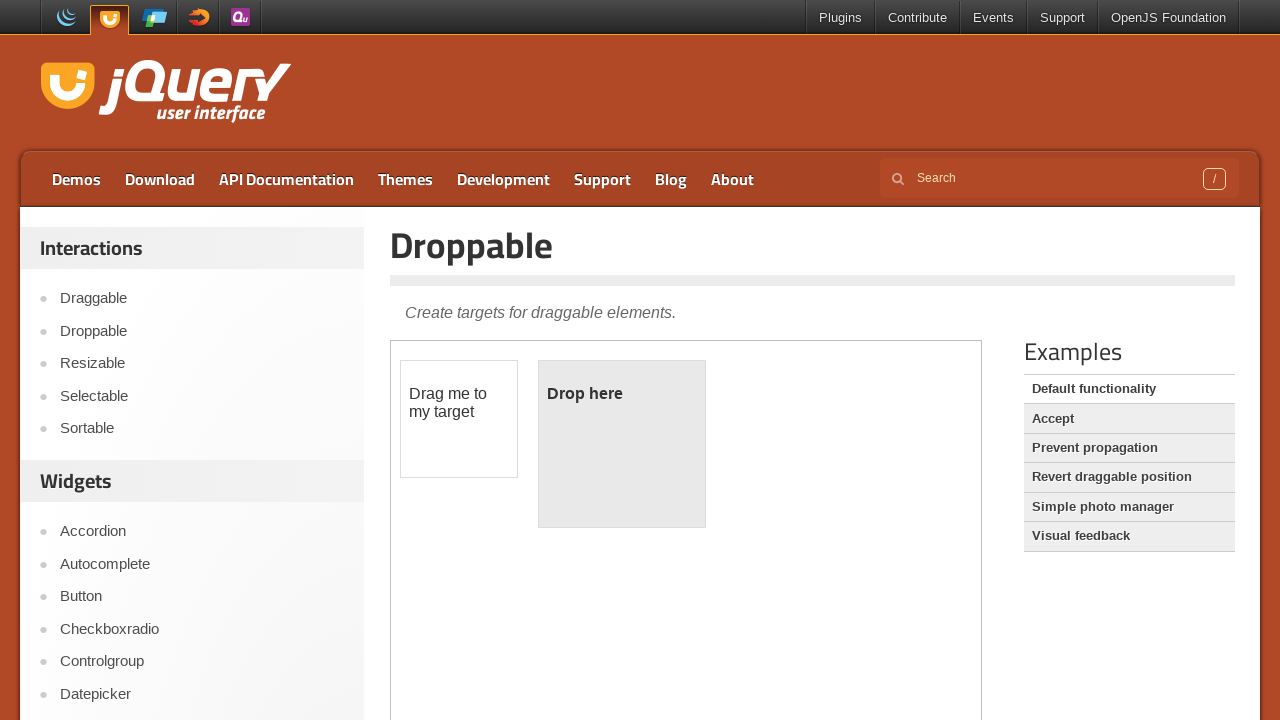

Located droppable target element within iframe
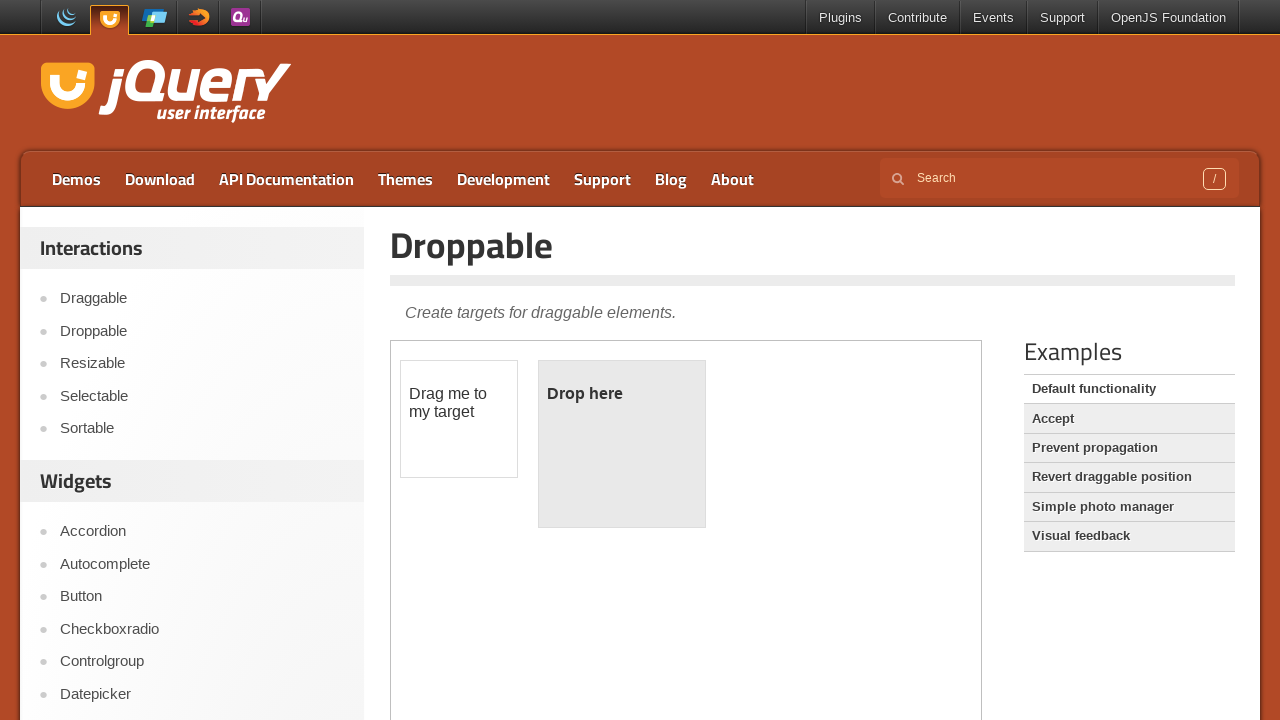

Dragged draggable element onto droppable target at (622, 444)
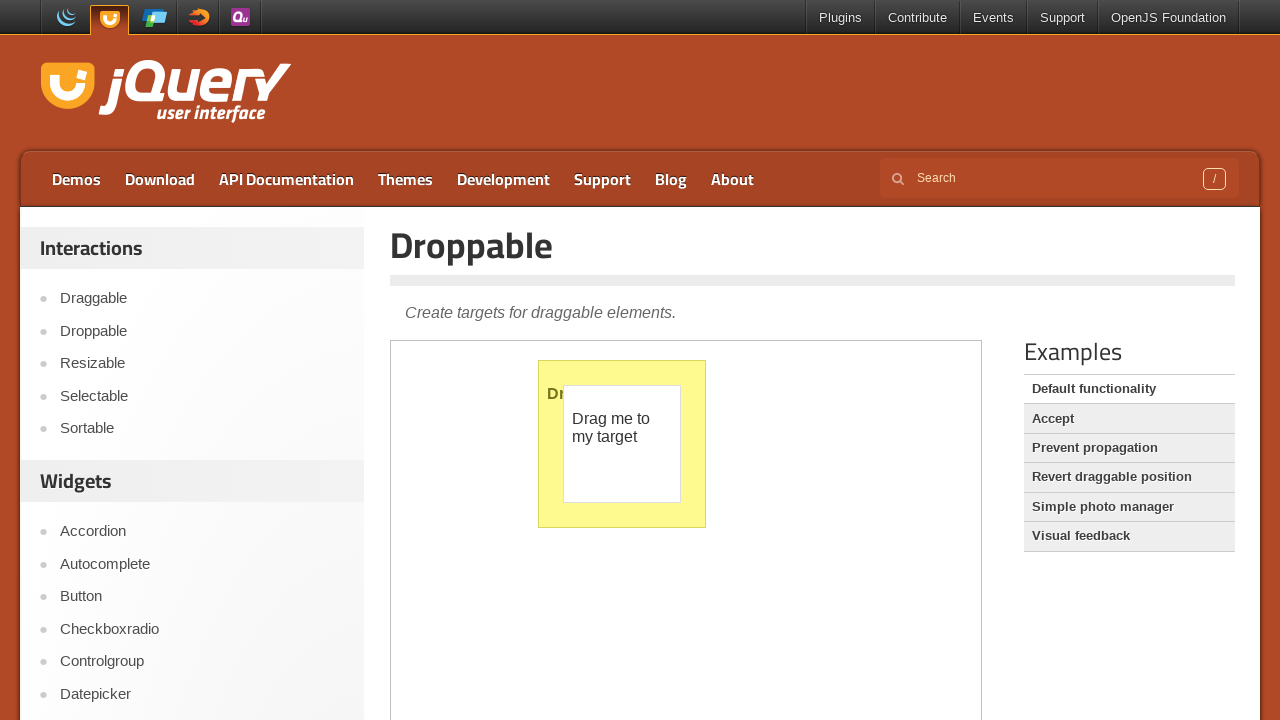

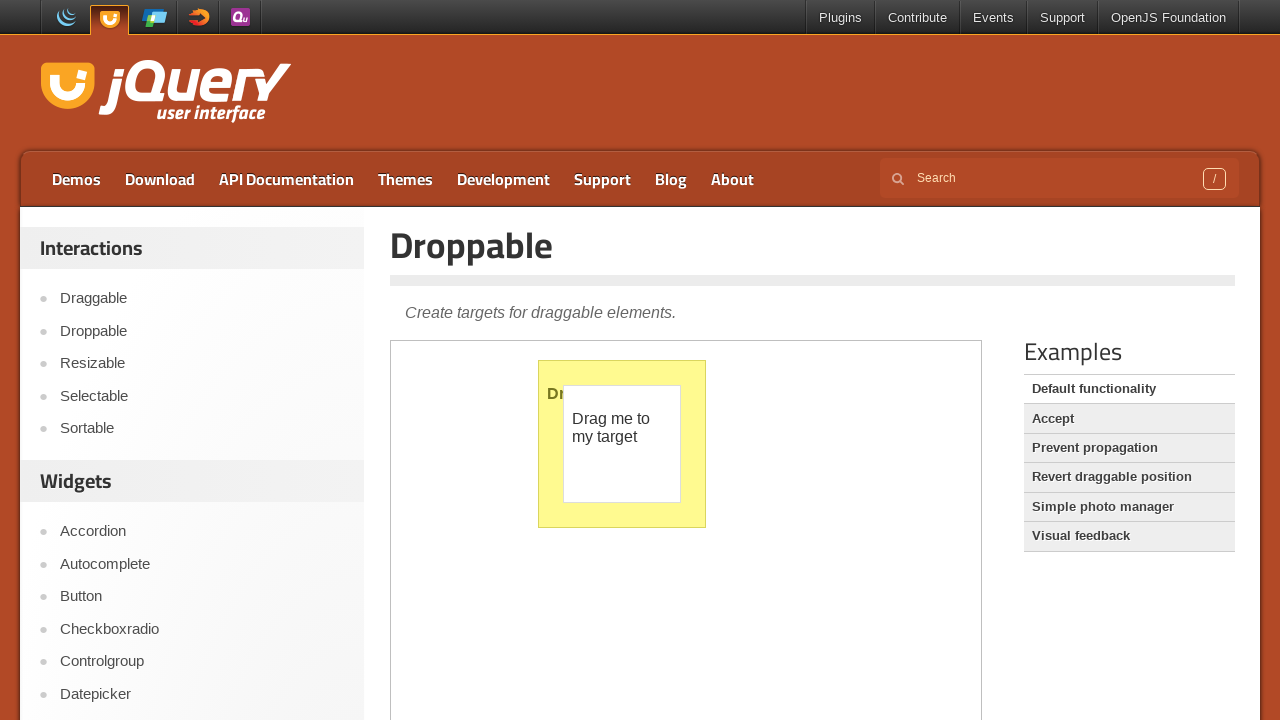